Tests the e-commerce shopping flow on DemoBlaze by adding a phone and laptop to cart, then completing the checkout process with order details including name, address, and payment information.

Starting URL: https://www.demoblaze.com/index.html

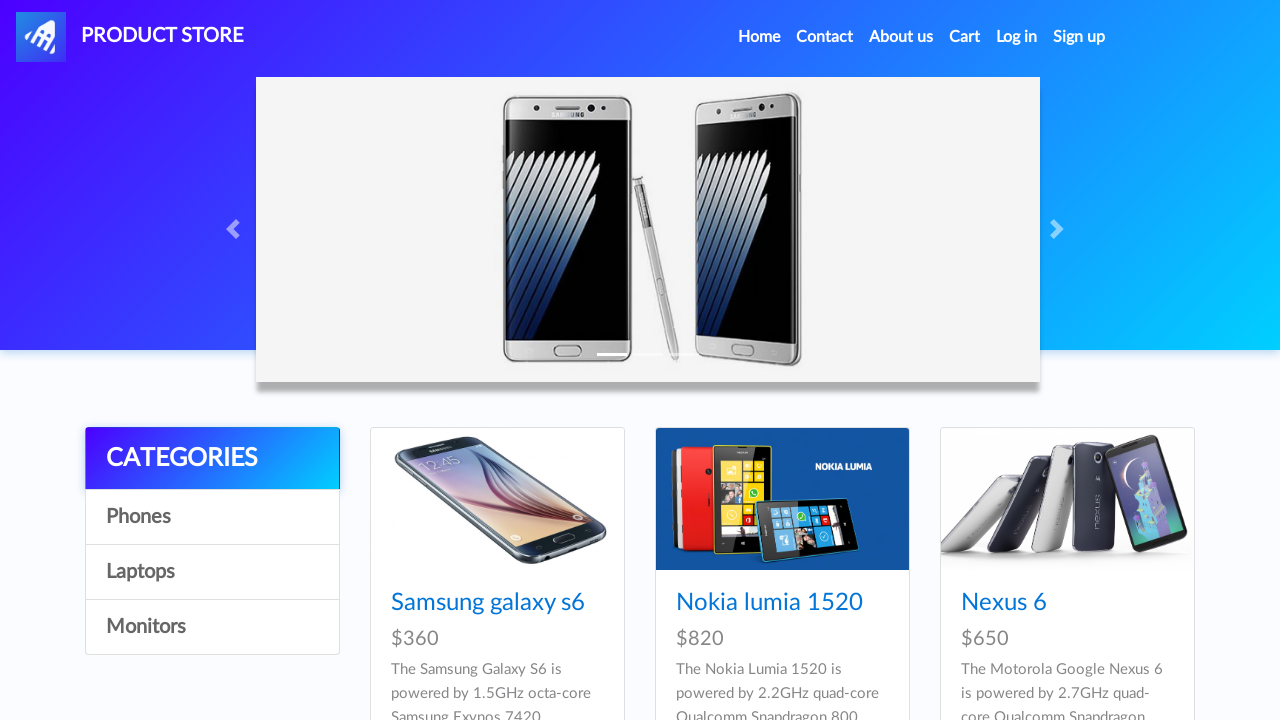

Clicked on Sony Xperia Z5 phone at (1037, 361) on a:has-text('Sony xperia z5')
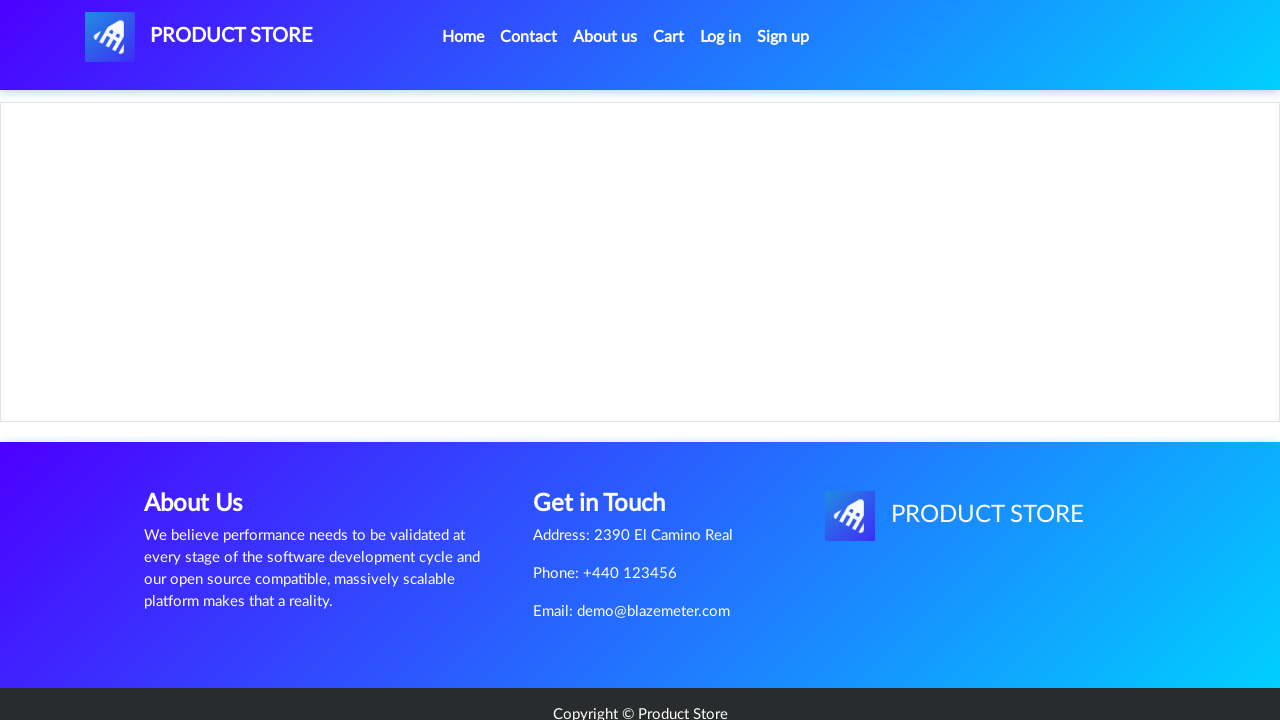

Clicked Add to cart button for phone at (610, 440) on a:has-text('Add to cart')
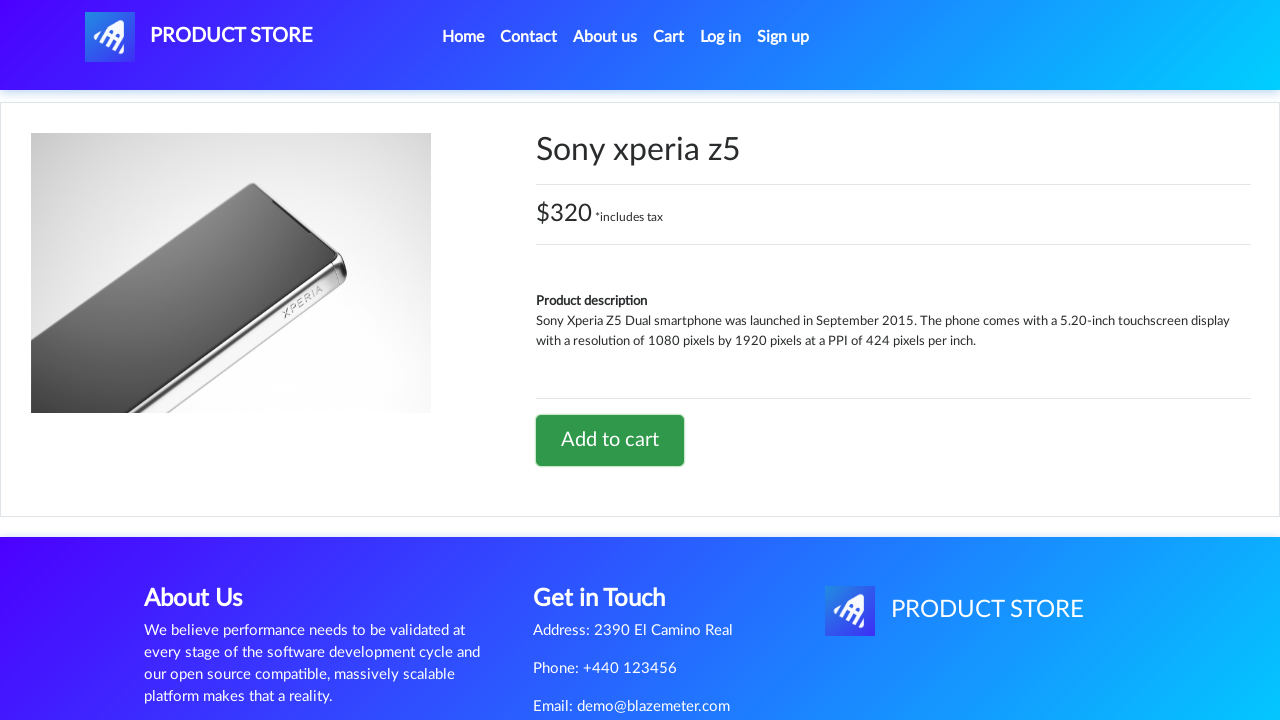

Set up alert dialog handler to auto-accept
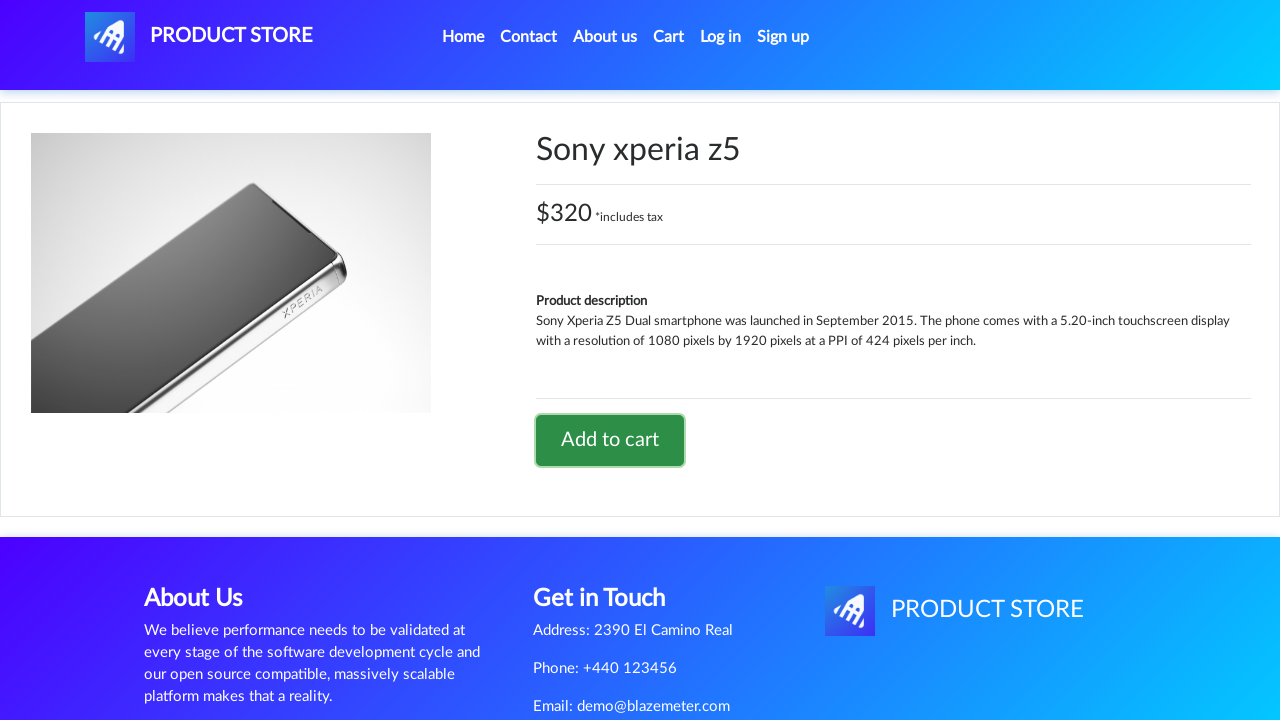

Waited for alert confirmation
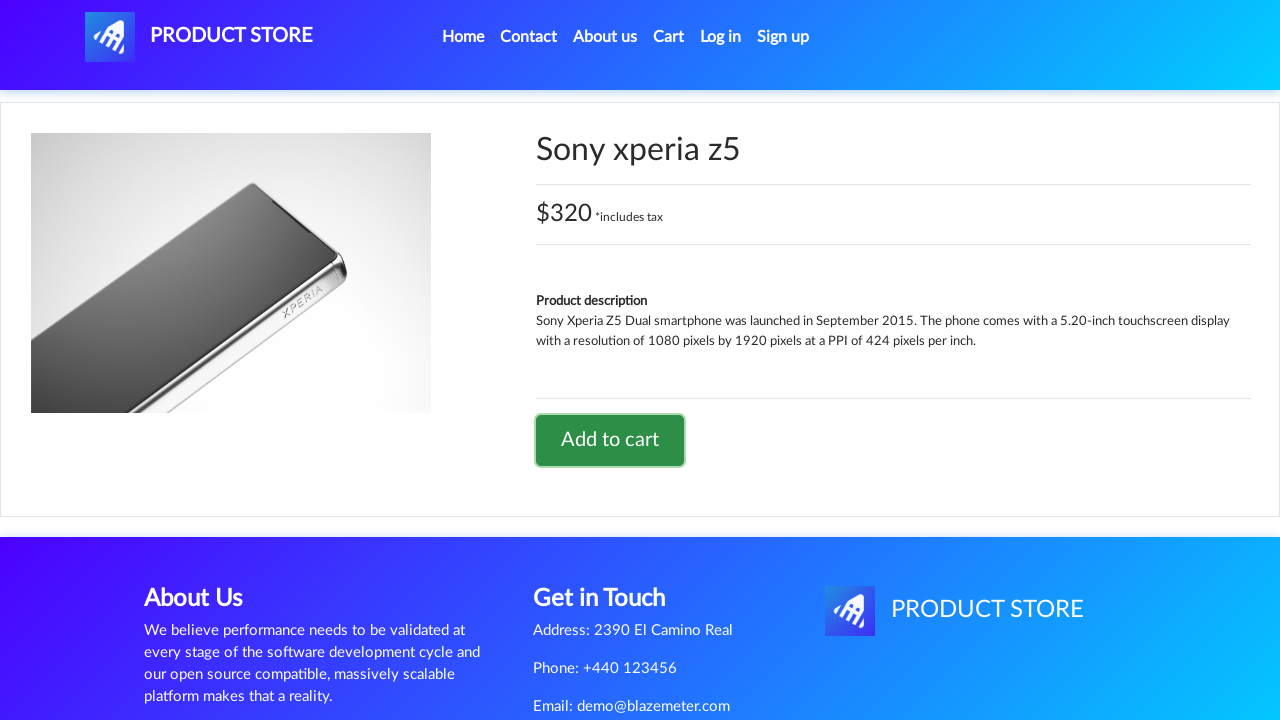

Clicked Home navigation link at (463, 37) on li.nav-item.active a.nav-link
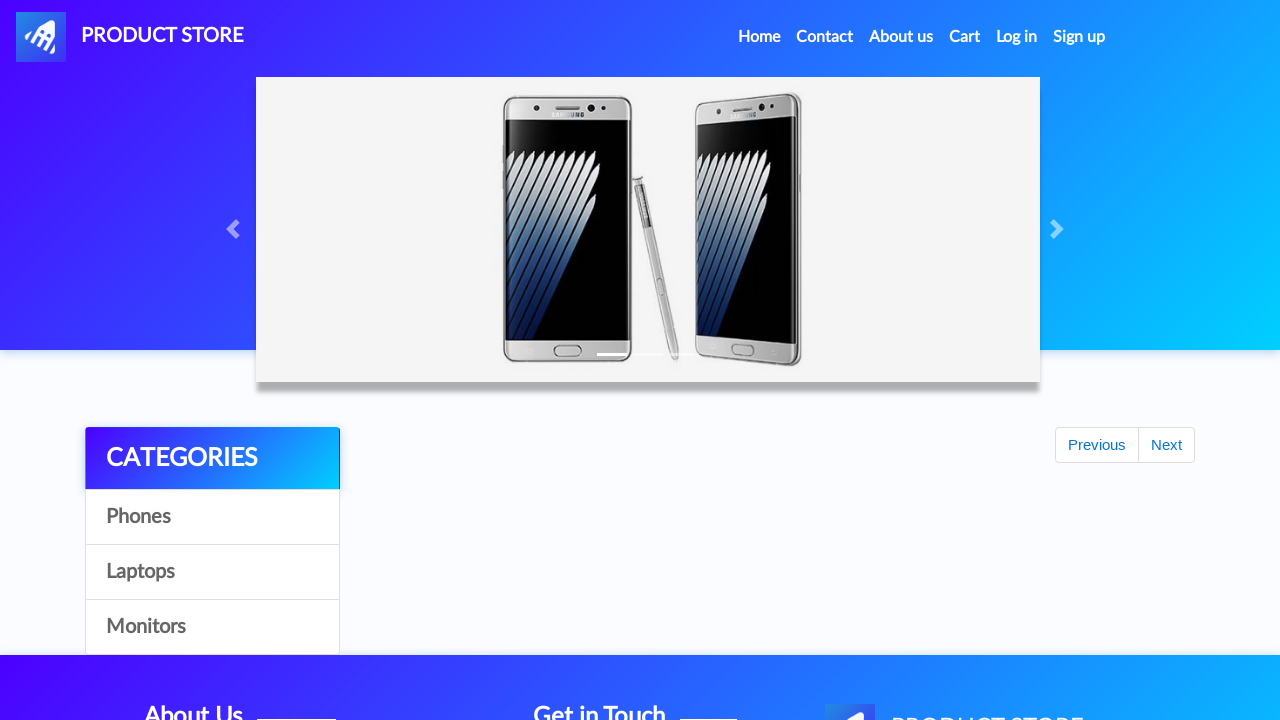

Clicked on Laptops category at (212, 572) on a:has-text('Laptops')
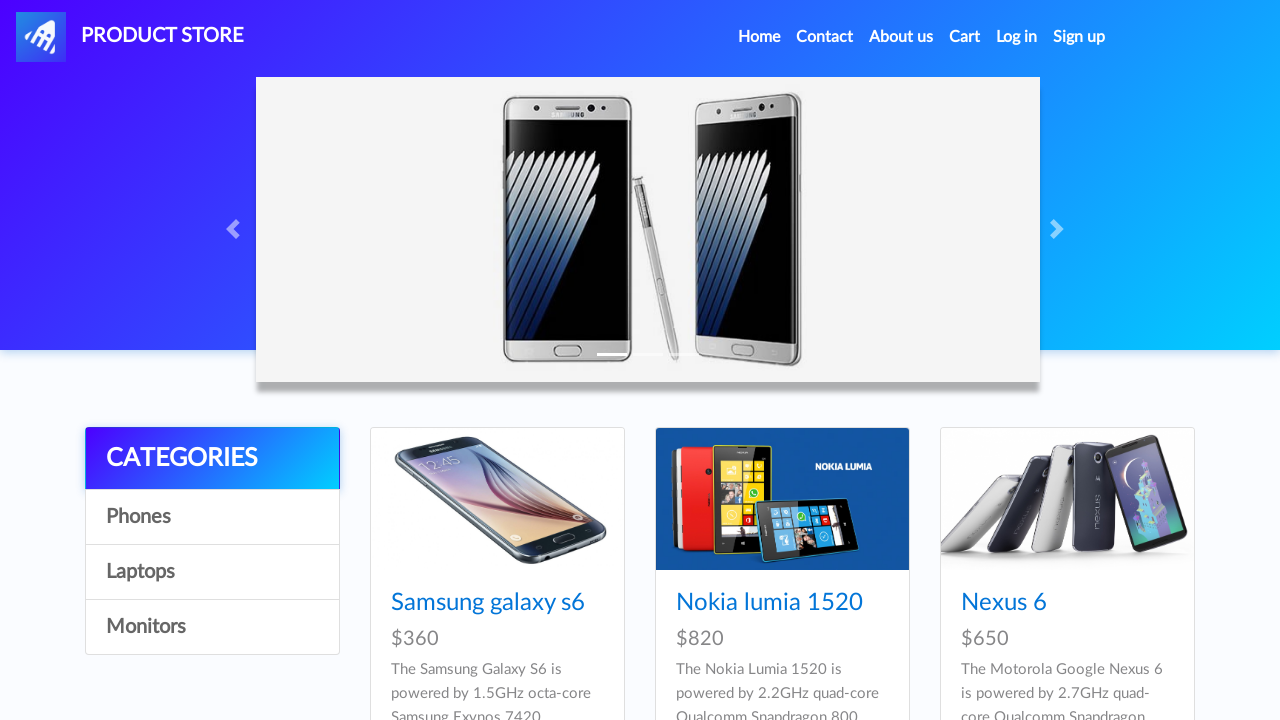

Clicked on MacBook Pro product at (1033, 361) on a:has-text('MacBook Pro')
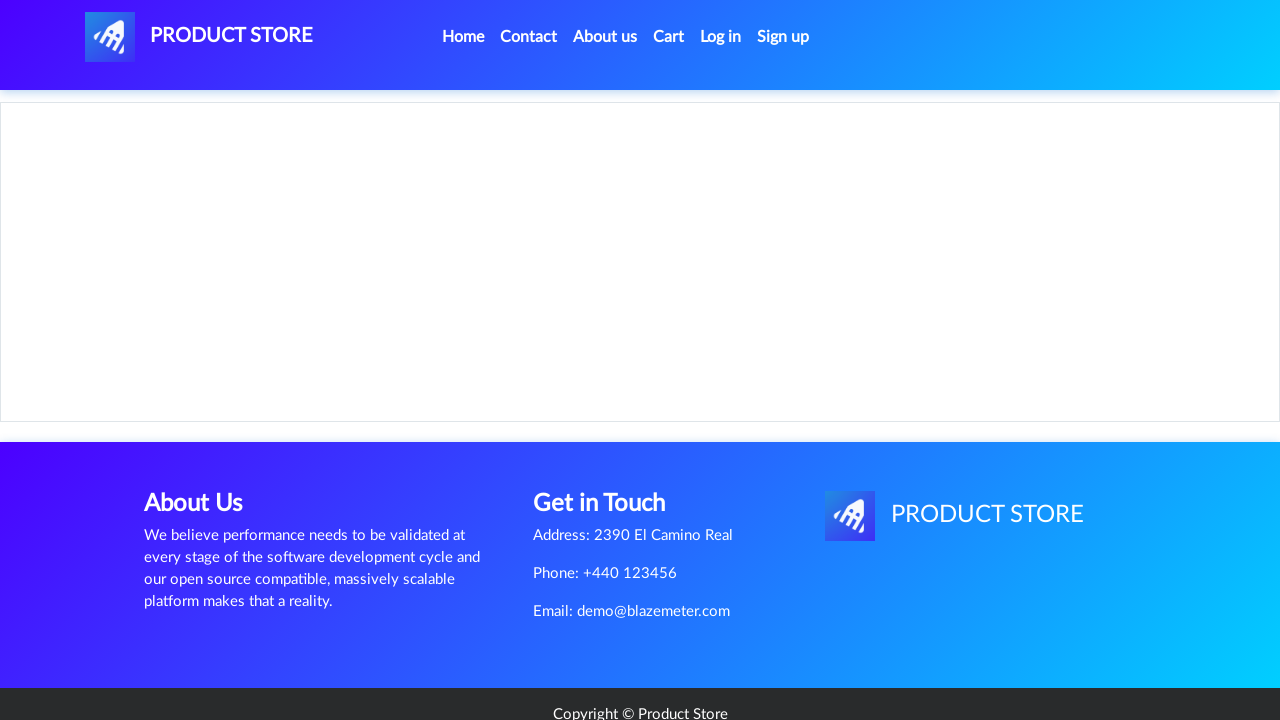

Clicked Add to cart button for MacBook Pro at (610, 440) on a:has-text('Add to cart')
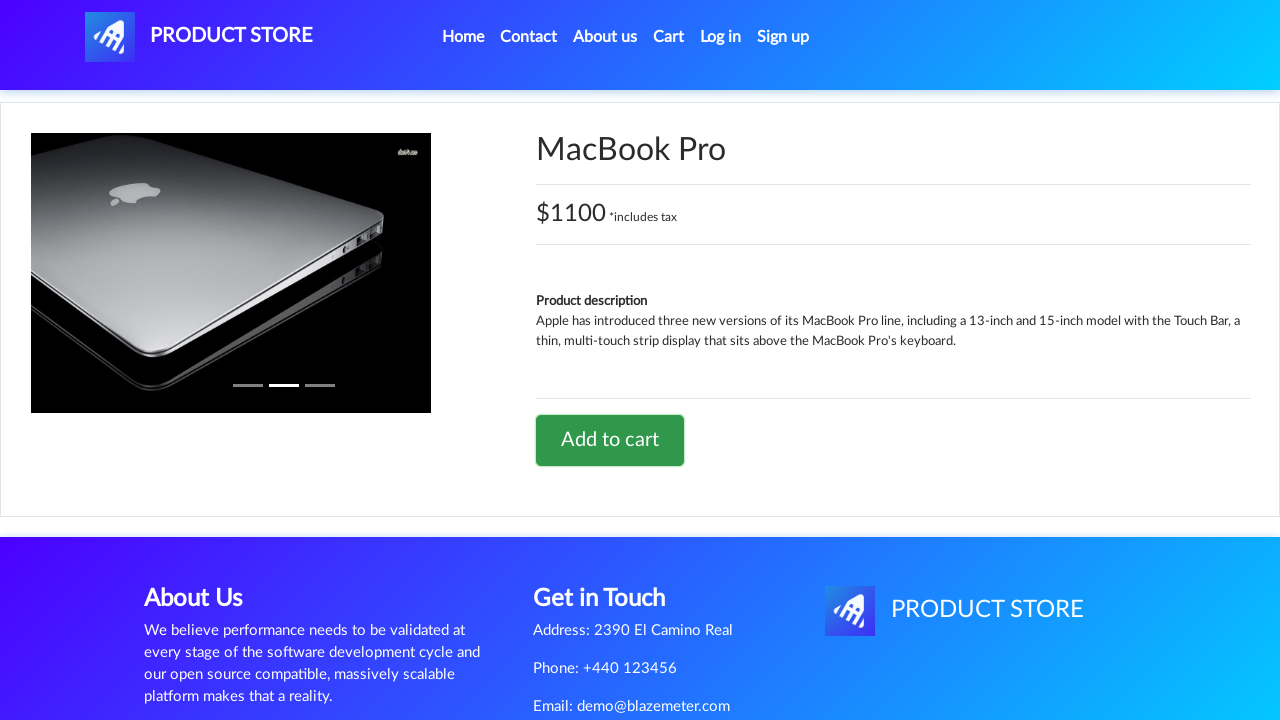

Waited for alert confirmation
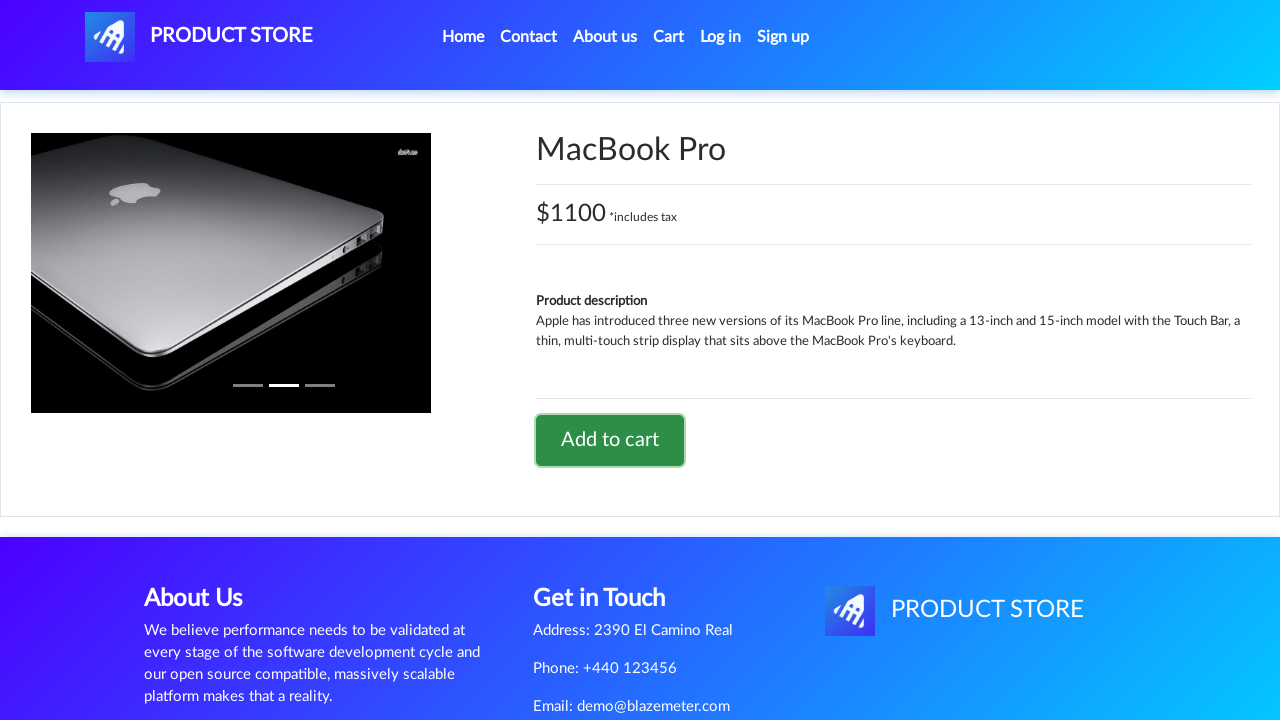

Clicked on shopping cart at (669, 37) on #cartur
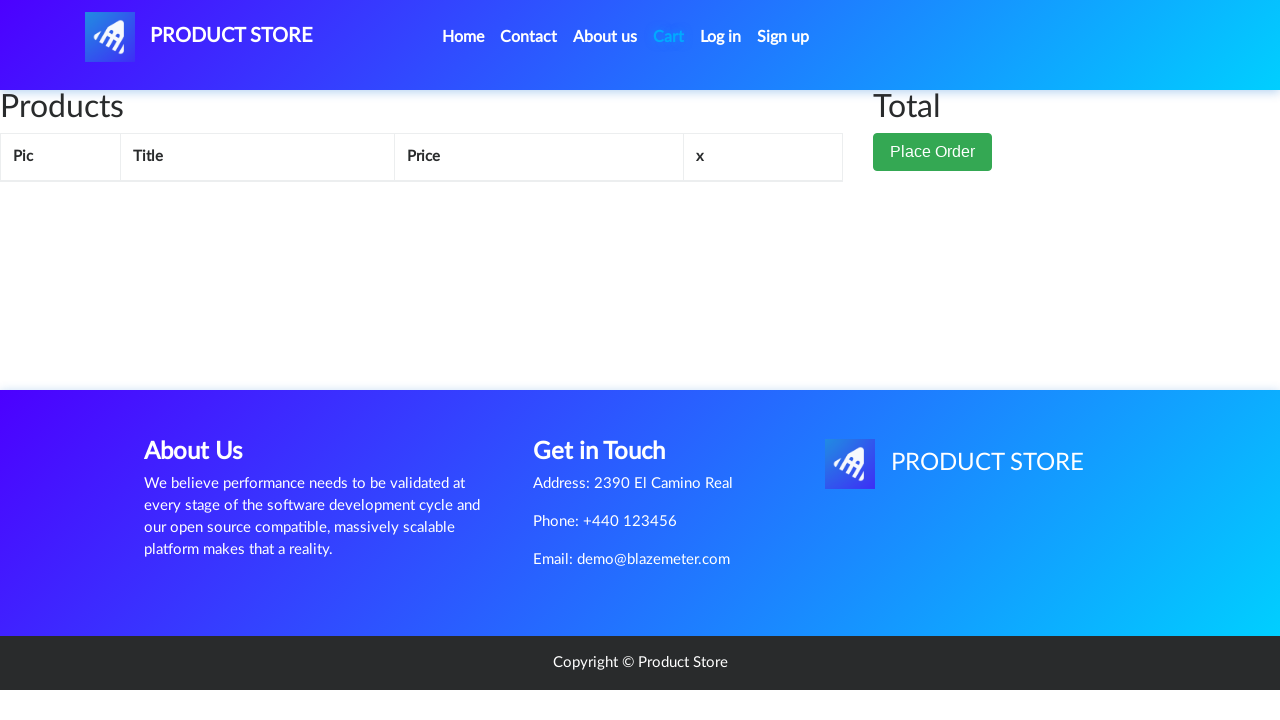

Cart page loaded with both items (phone and laptop)
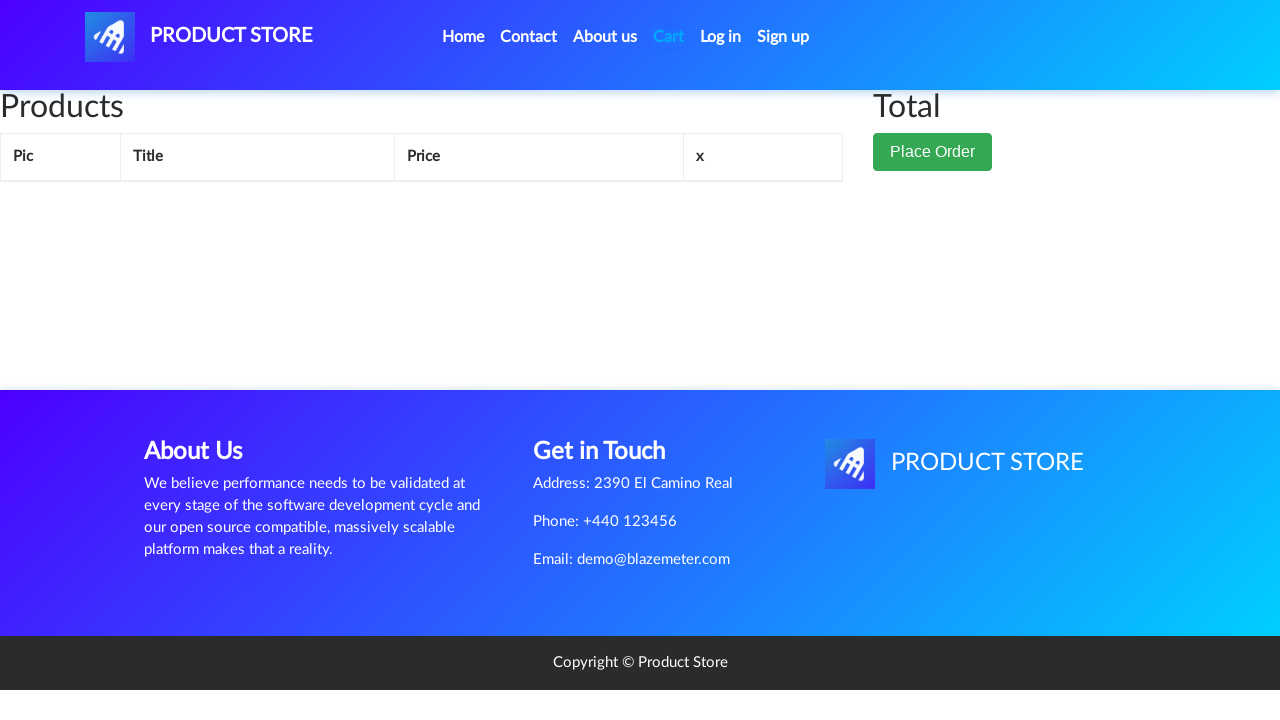

Clicked Place Order button at (933, 191) on button:has-text('Place Order')
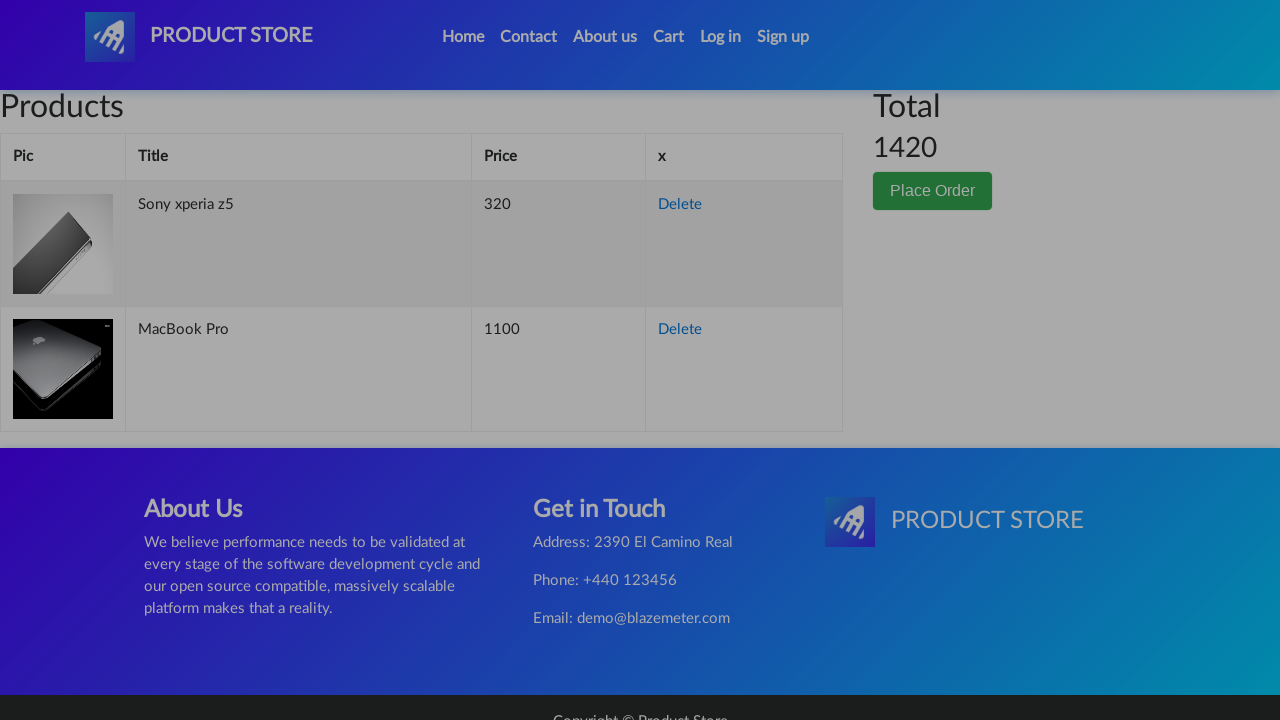

Filled in customer name: Marcus Thompson on #name
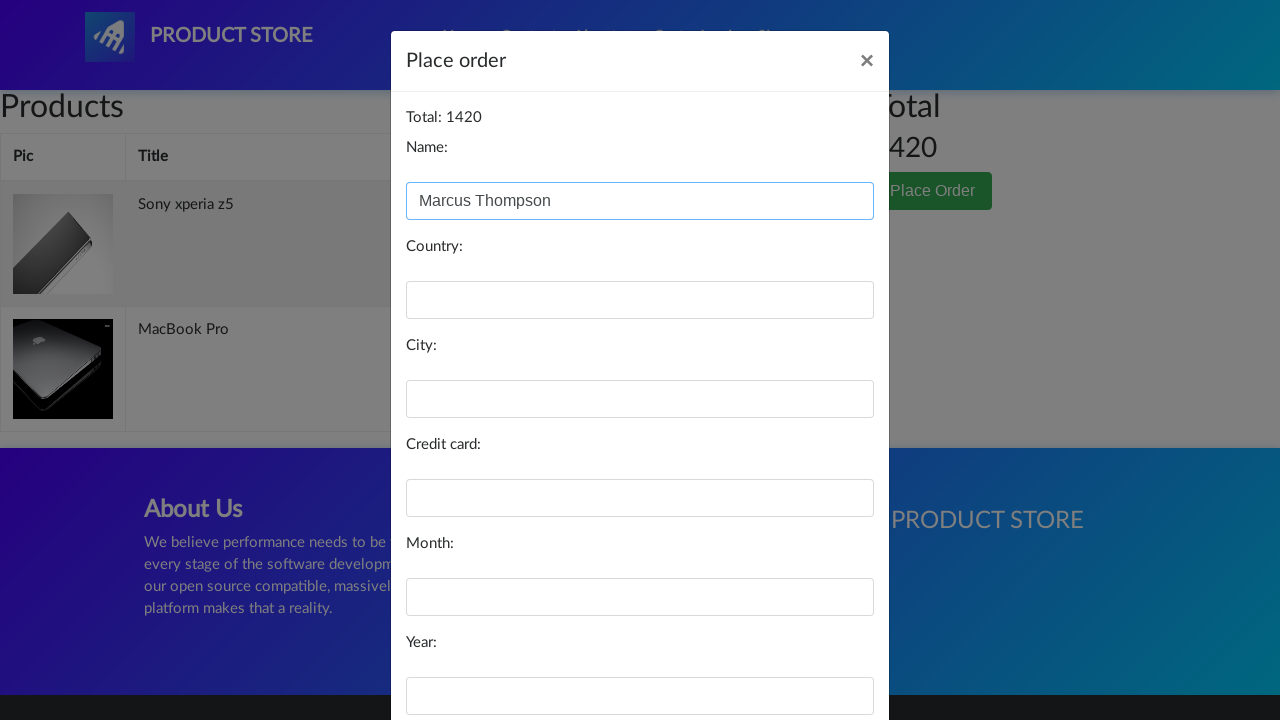

Filled in country: United States on #country
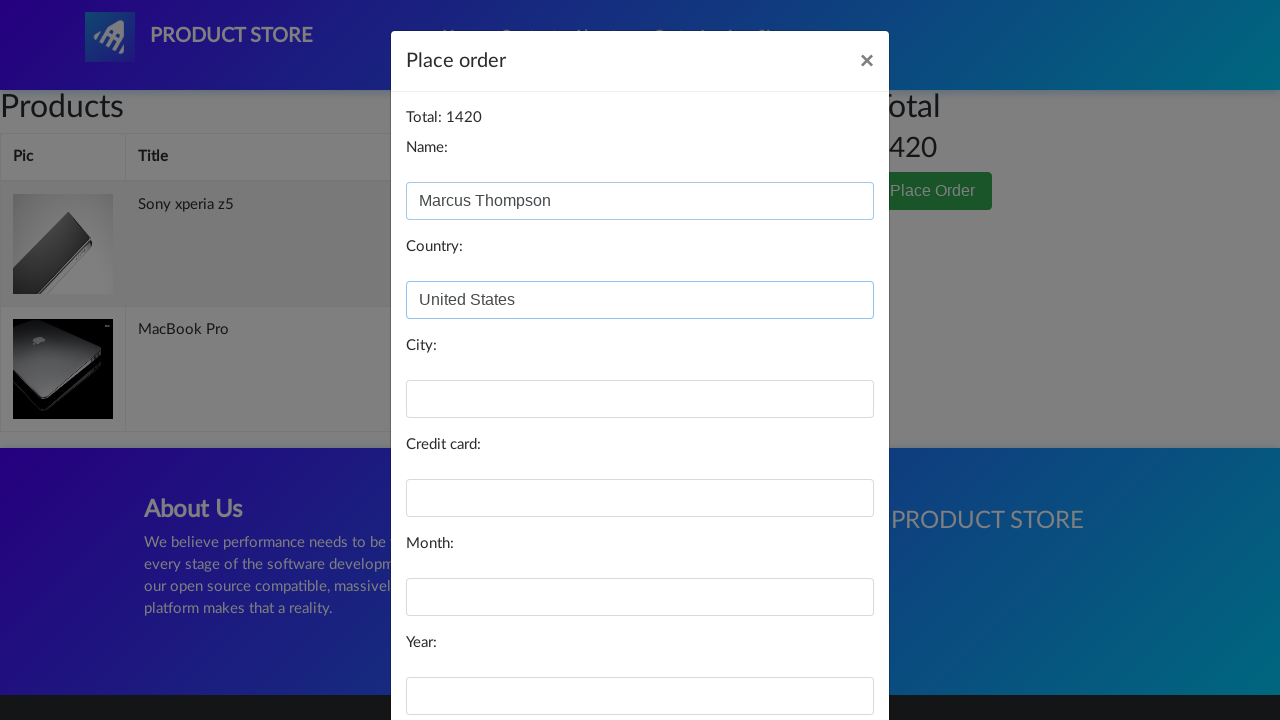

Filled in city: Denver on #city
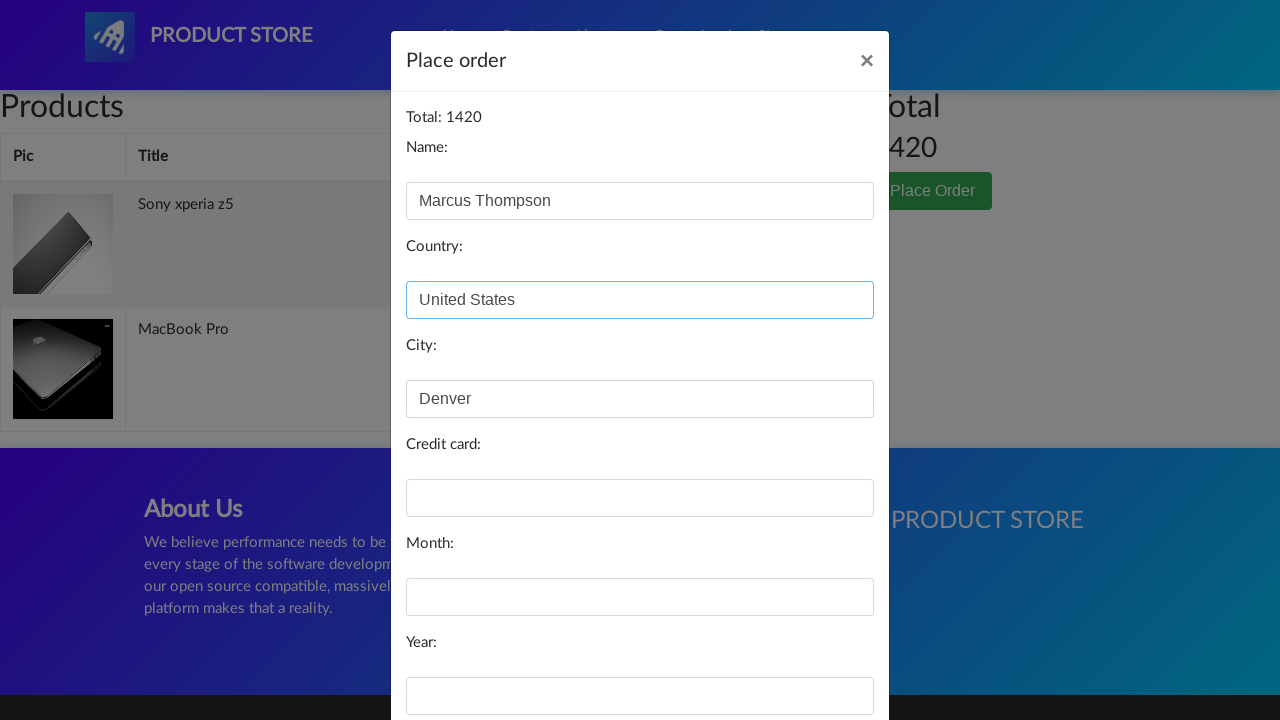

Filled in credit card number on #card
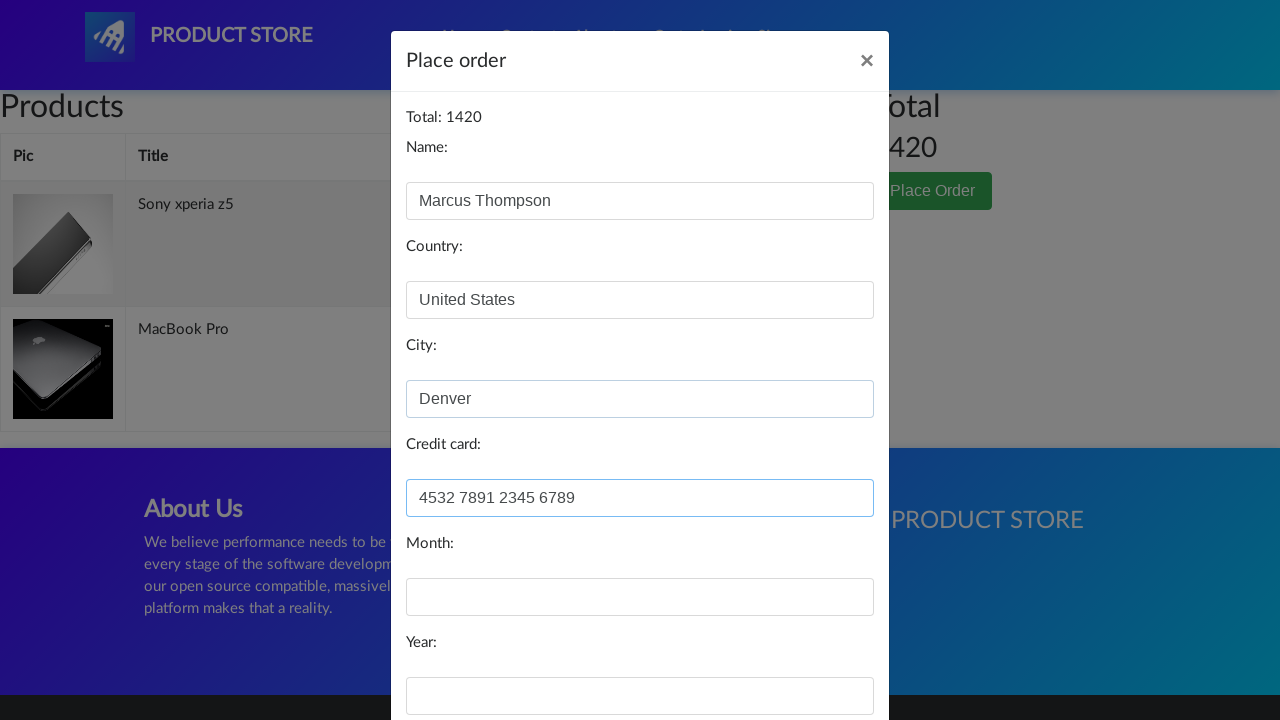

Filled in expiration month: October on #month
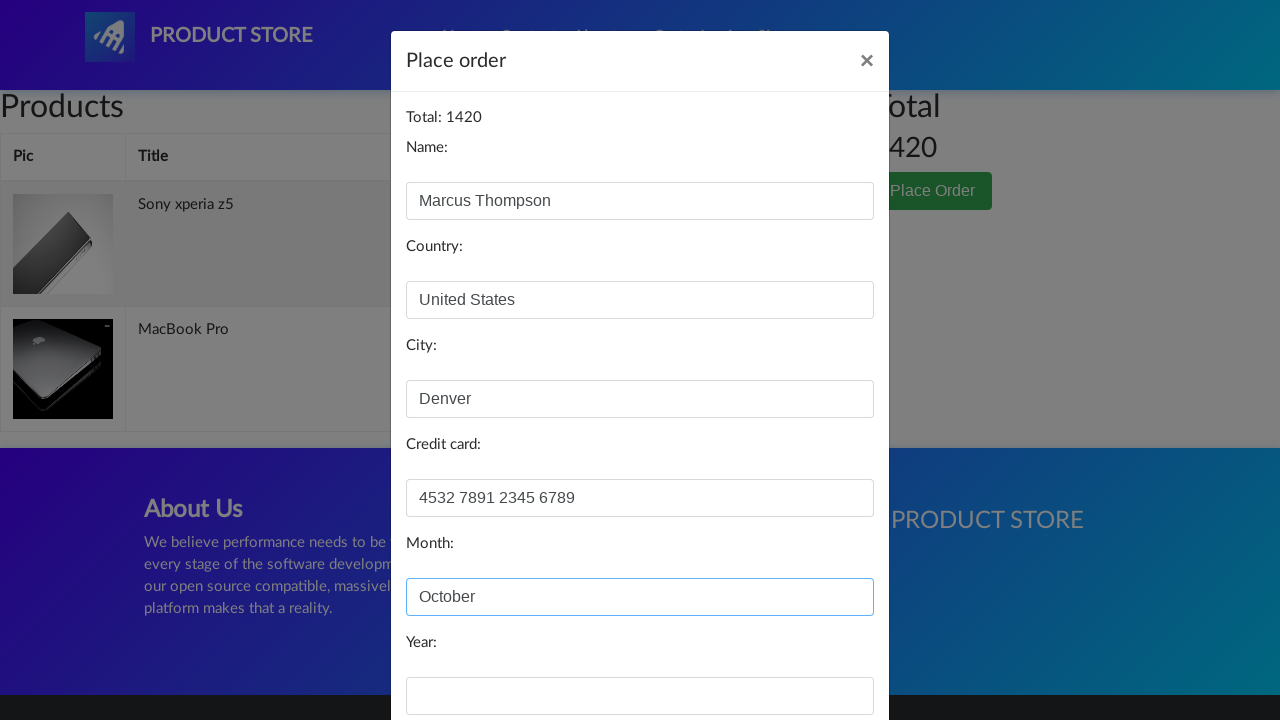

Filled in expiration year: 2026 on #year
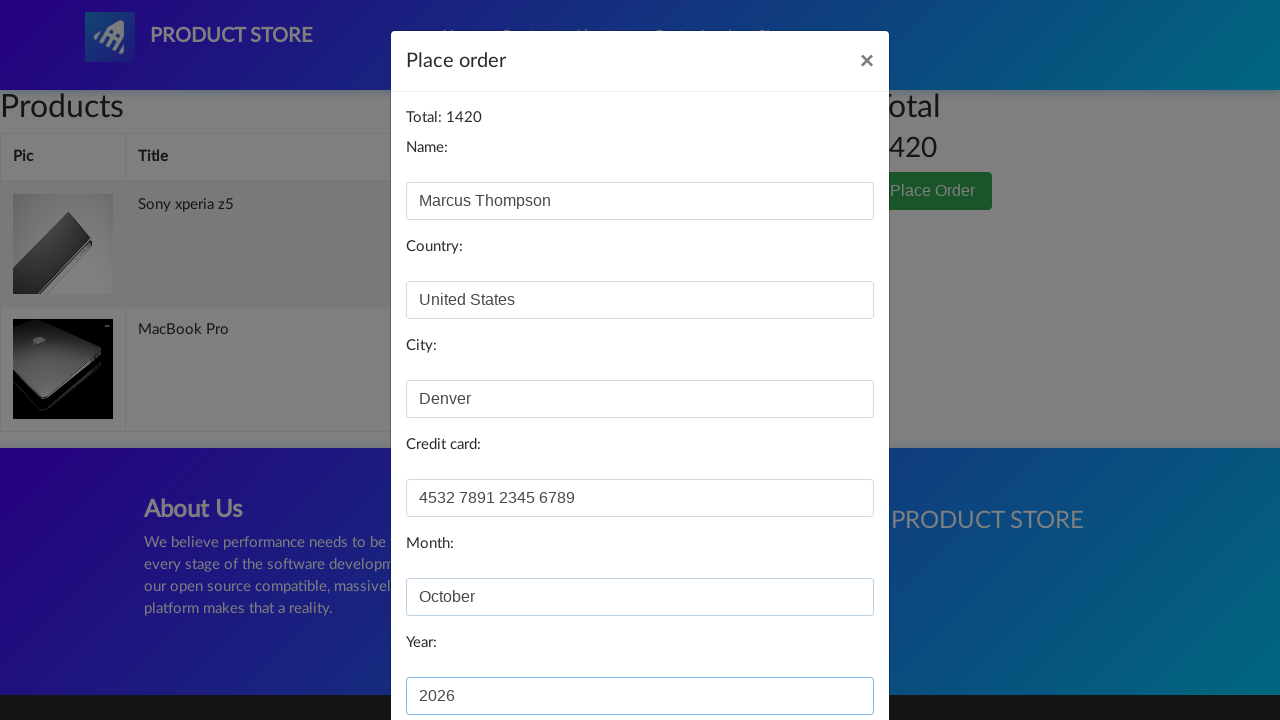

Clicked Purchase button to complete checkout at (823, 655) on button:has-text('Purchase')
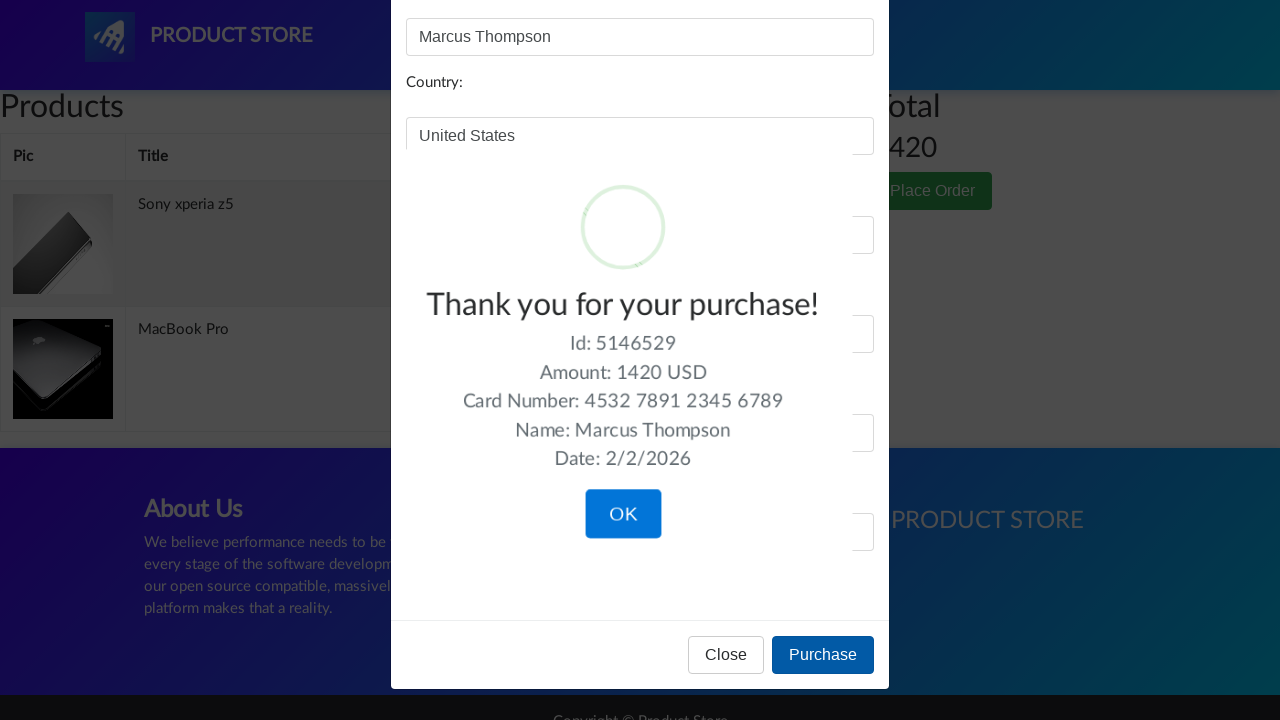

Order confirmation displayed
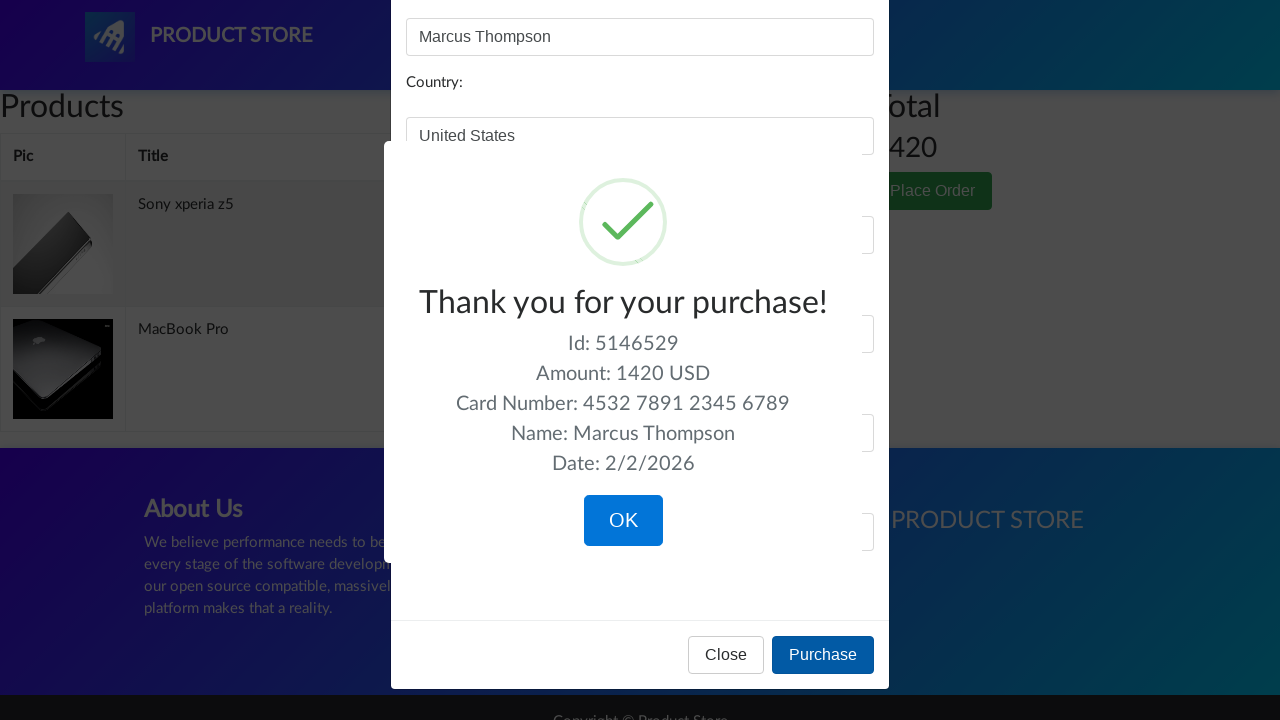

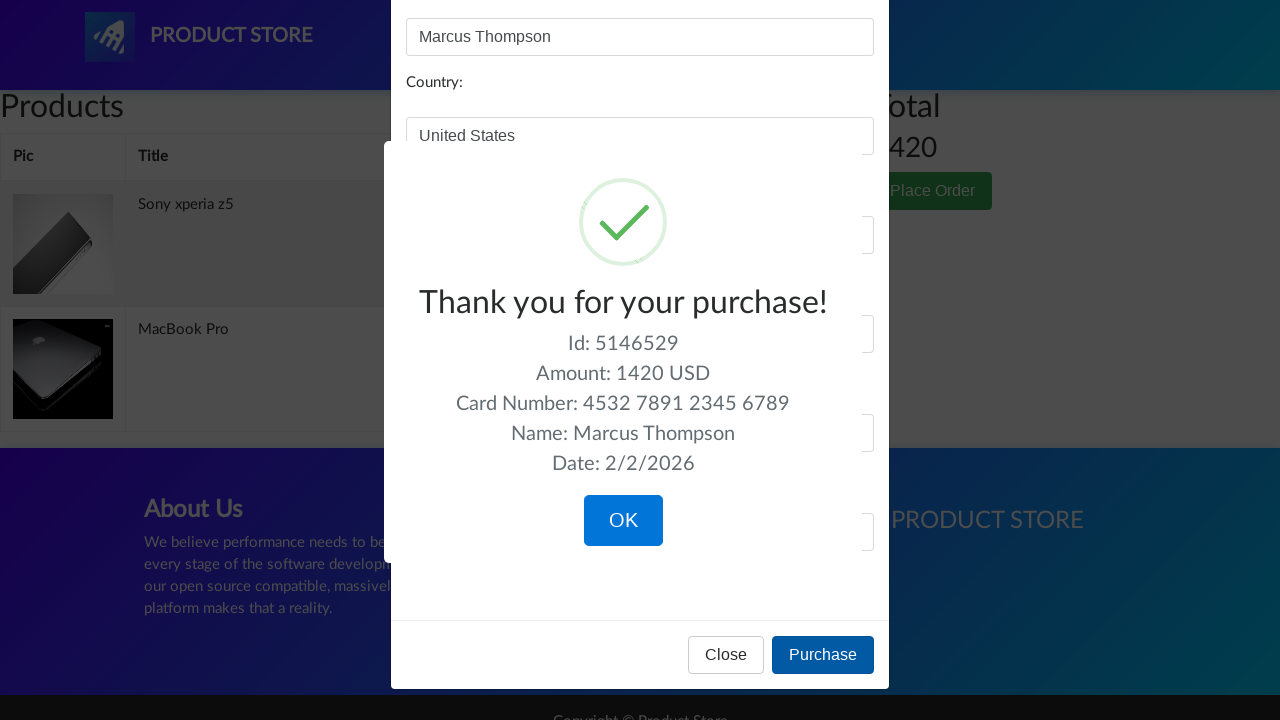